Navigates to the OpenAI website homepage

Starting URL: https://www.openai.com

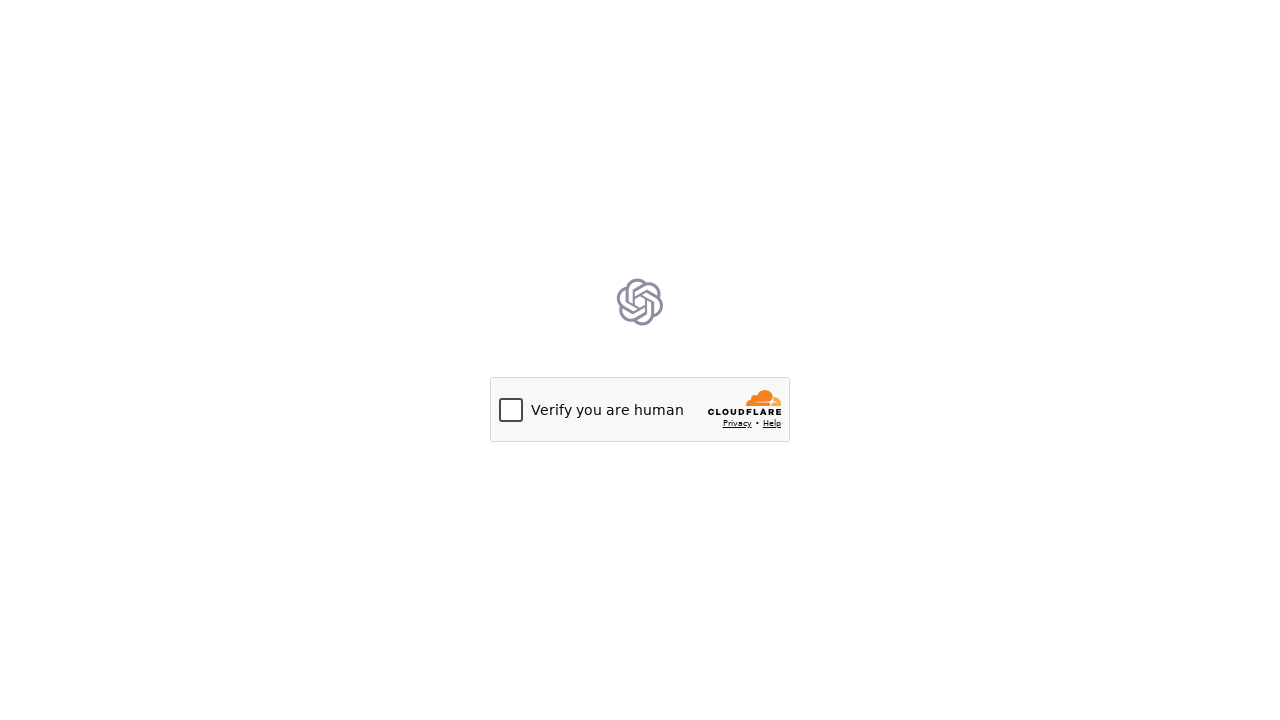

Navigated to OpenAI homepage at https://www.openai.com
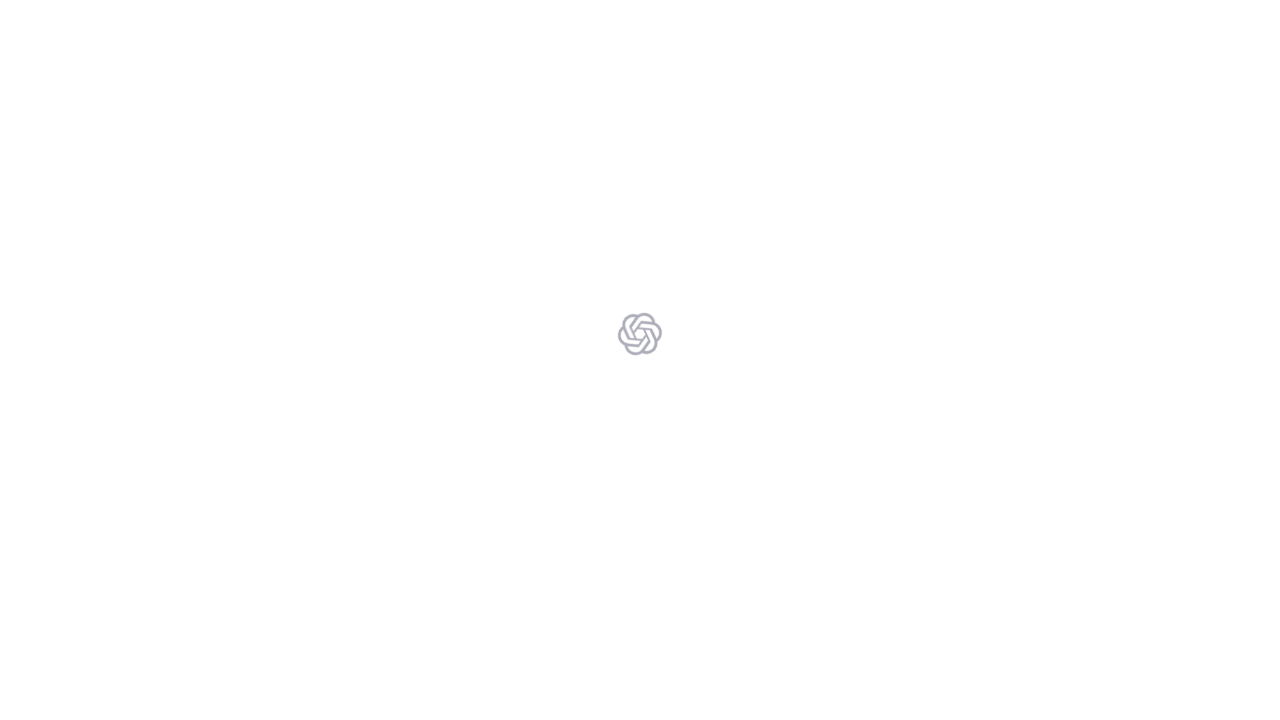

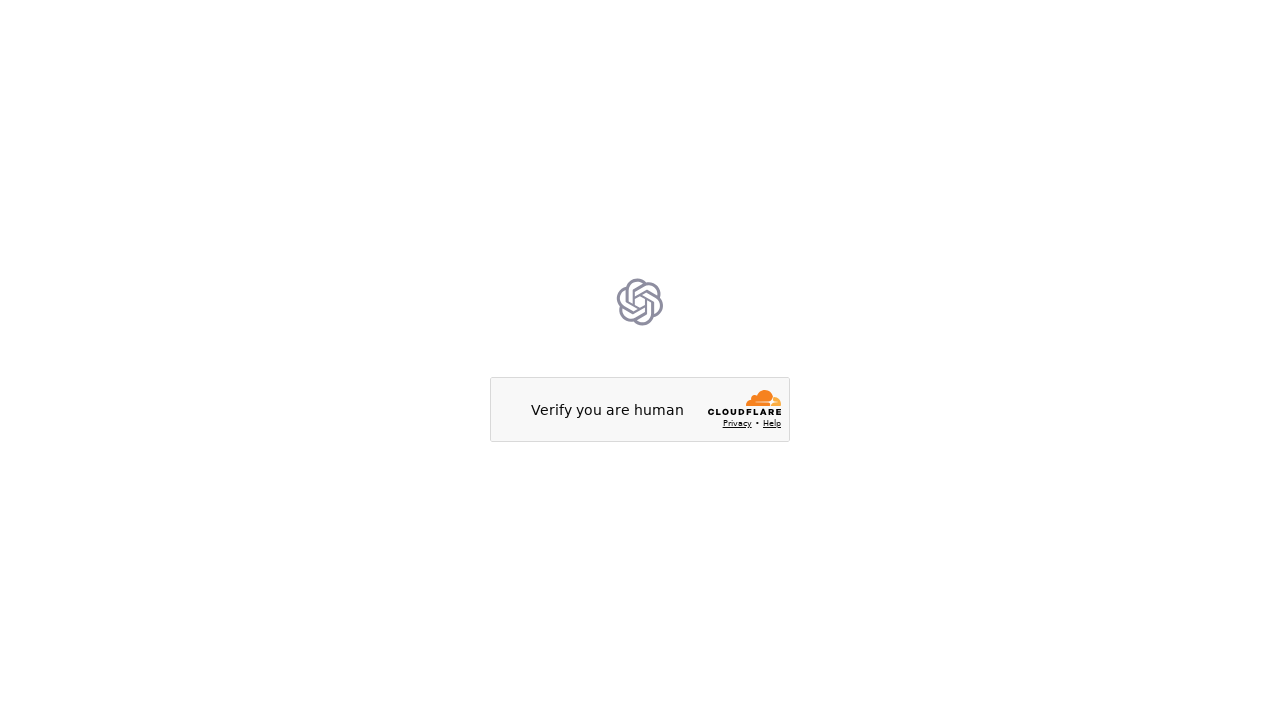